Tests the shopping cart flow on demoblaze.com by clicking on the first product, adding it to the cart, navigating to the cart page, and verifying the product appears in the cart.

Starting URL: https://www.demoblaze.com/

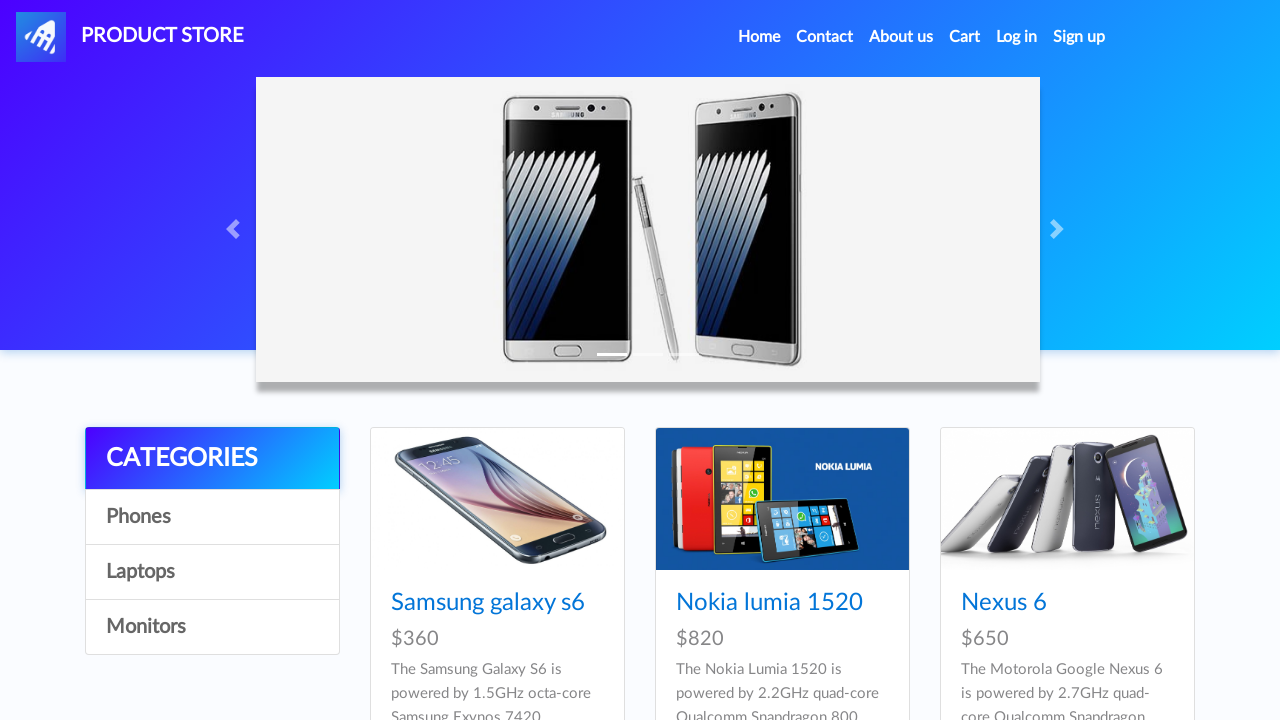

Waited for first product card to load
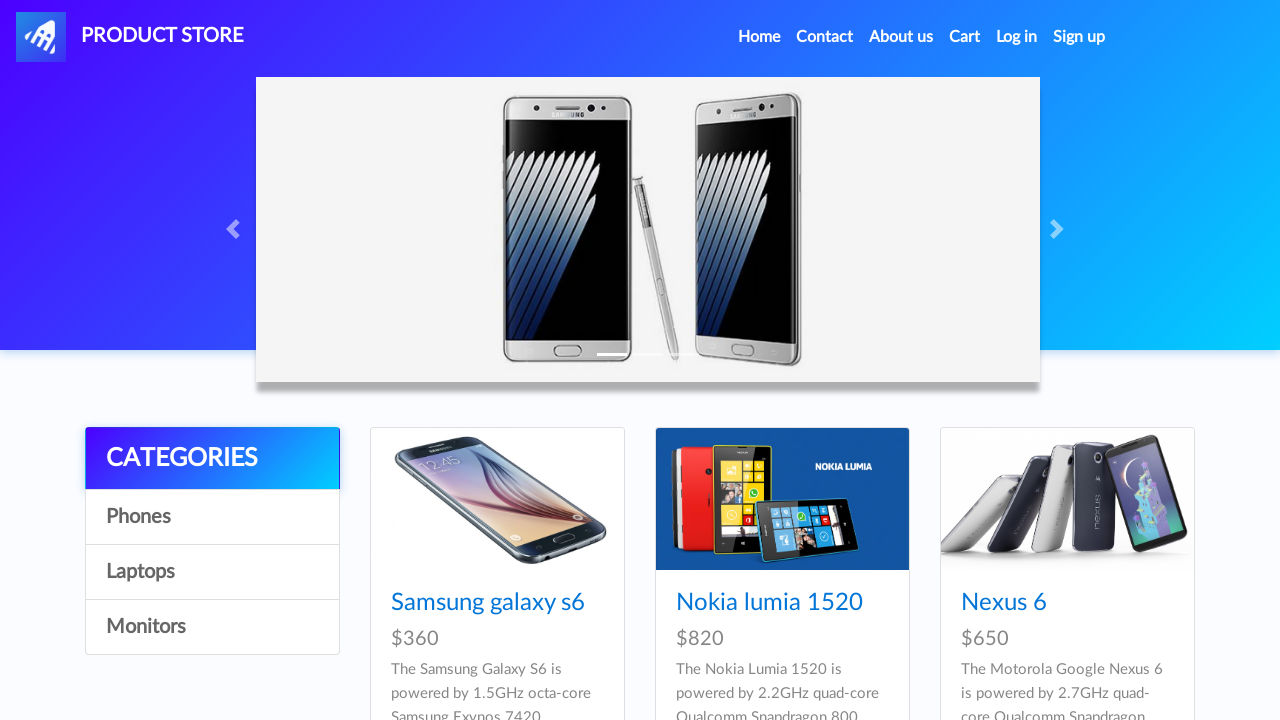

Clicked on the first product card at (488, 603) on .card-title a >> nth=0
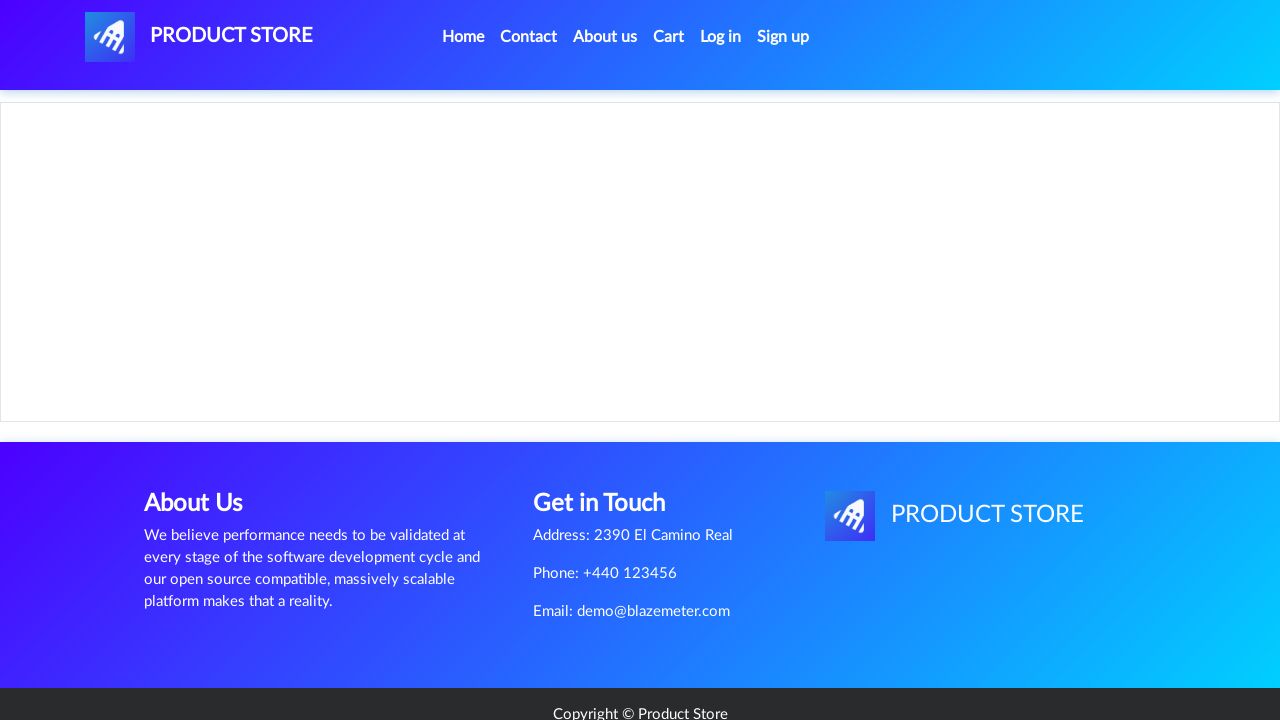

Product page loaded and 'Add to Cart' button is visible
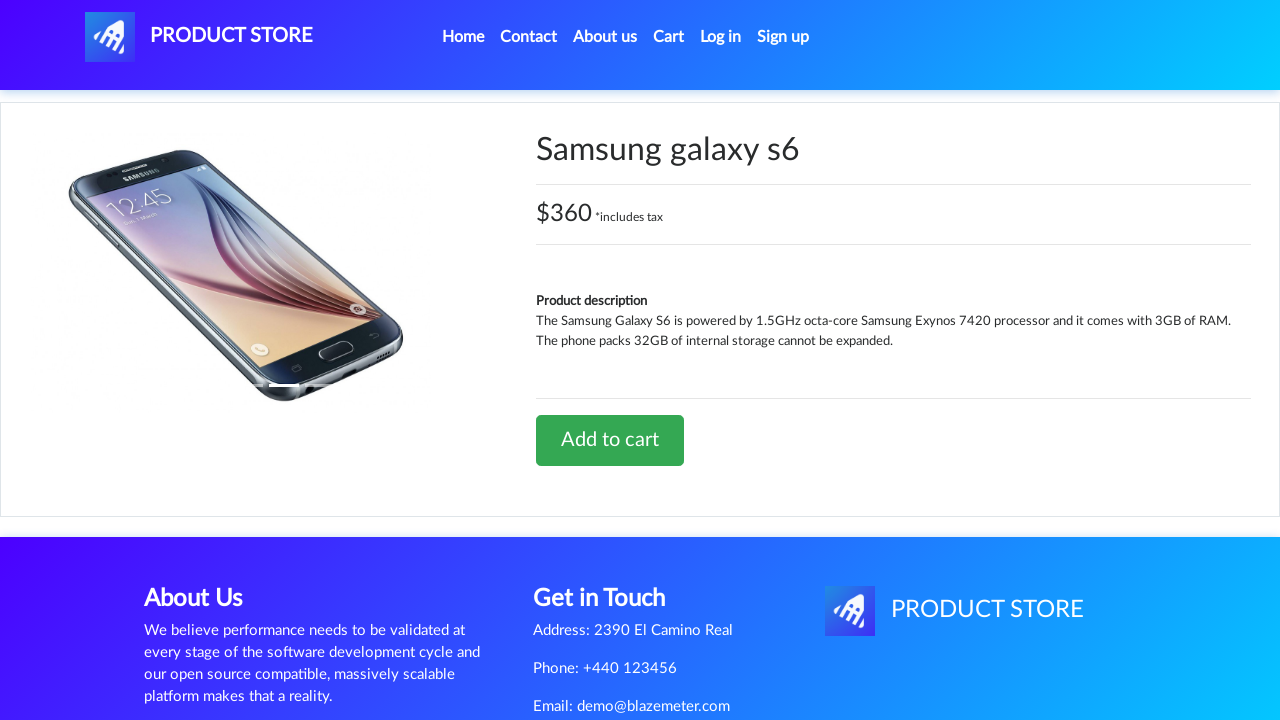

Set up dialog handler to accept alerts
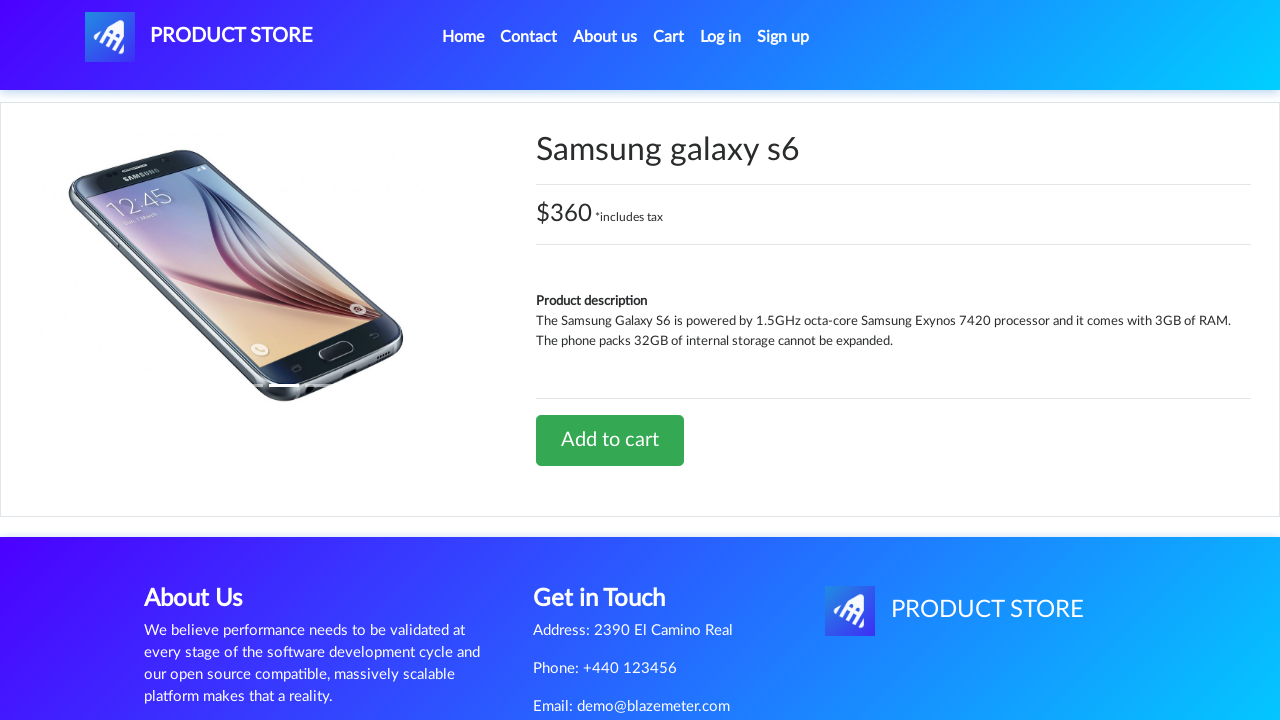

Clicked 'Add to Cart' button at (610, 440) on a.btn-success
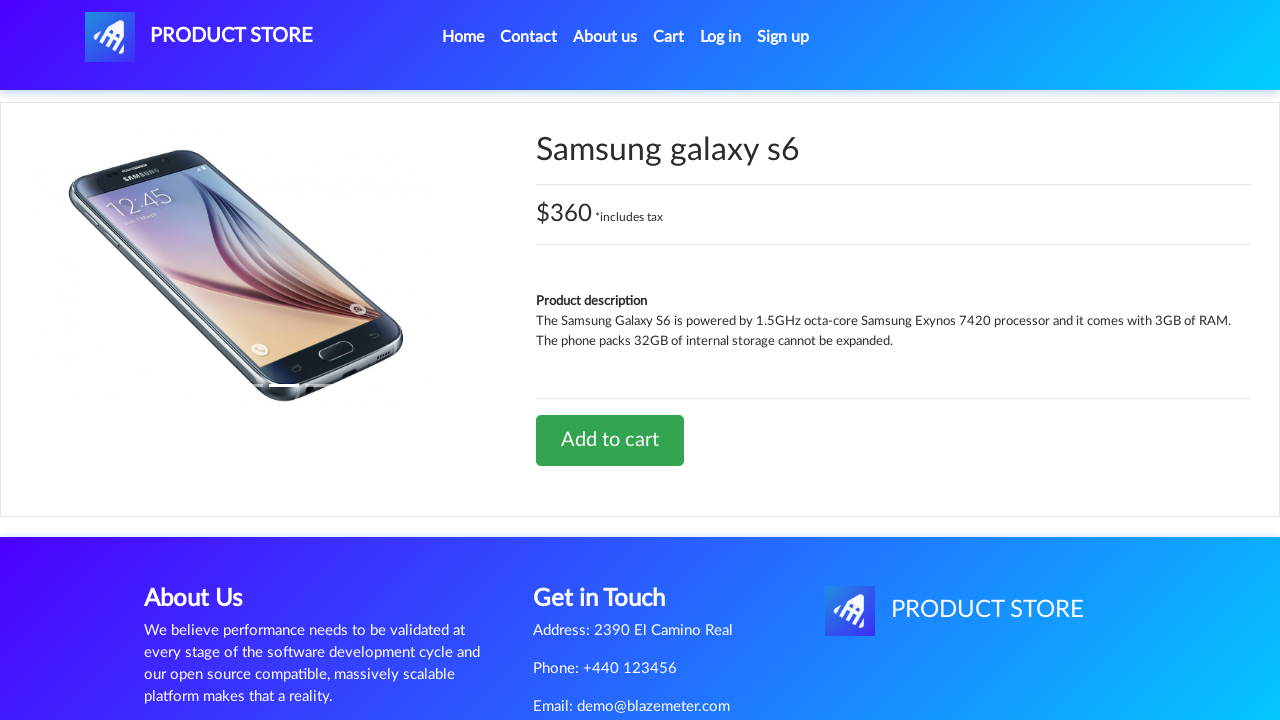

Waited 1 second for alert to be processed
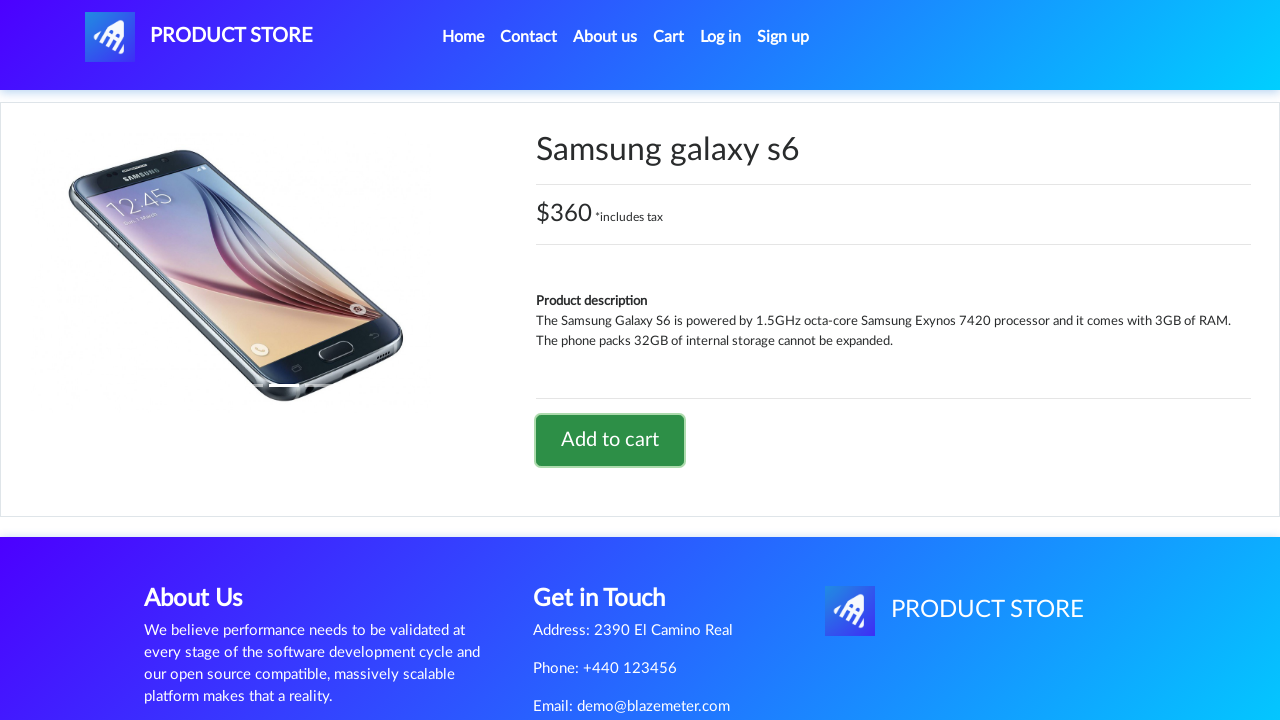

Clicked on cart button to navigate to cart page at (669, 37) on #cartur
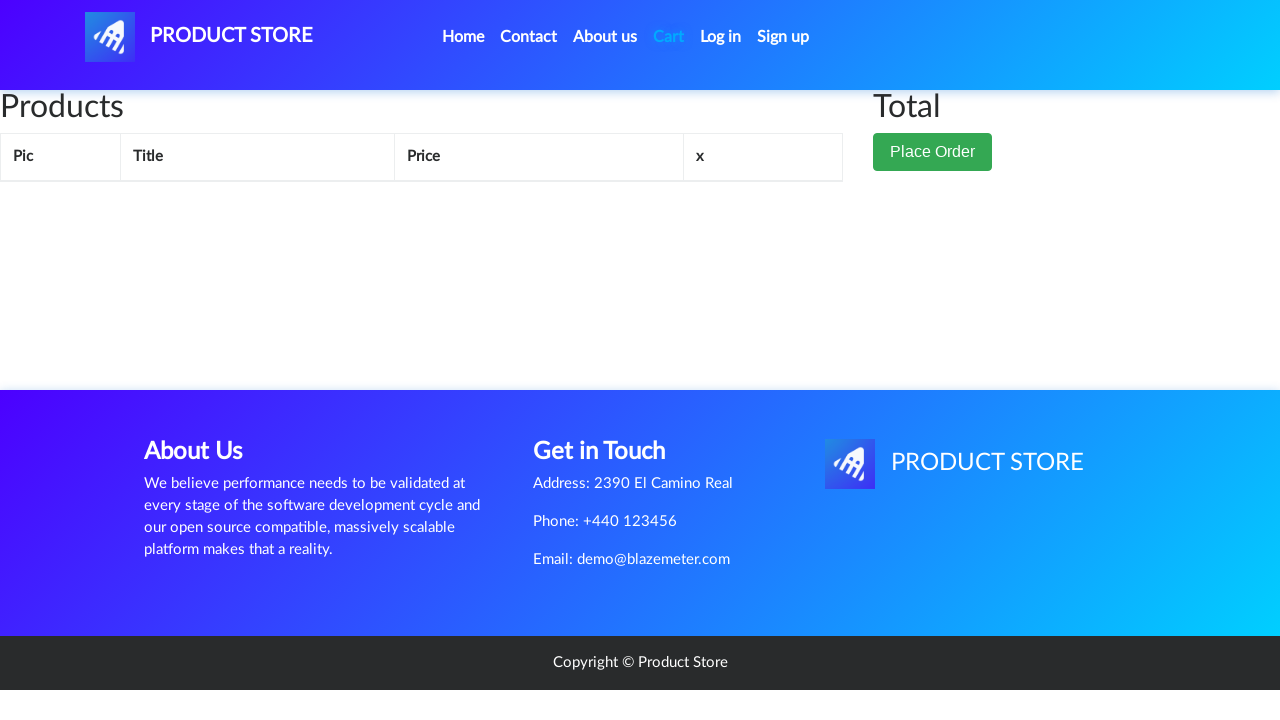

Cart page loaded and product table is visible
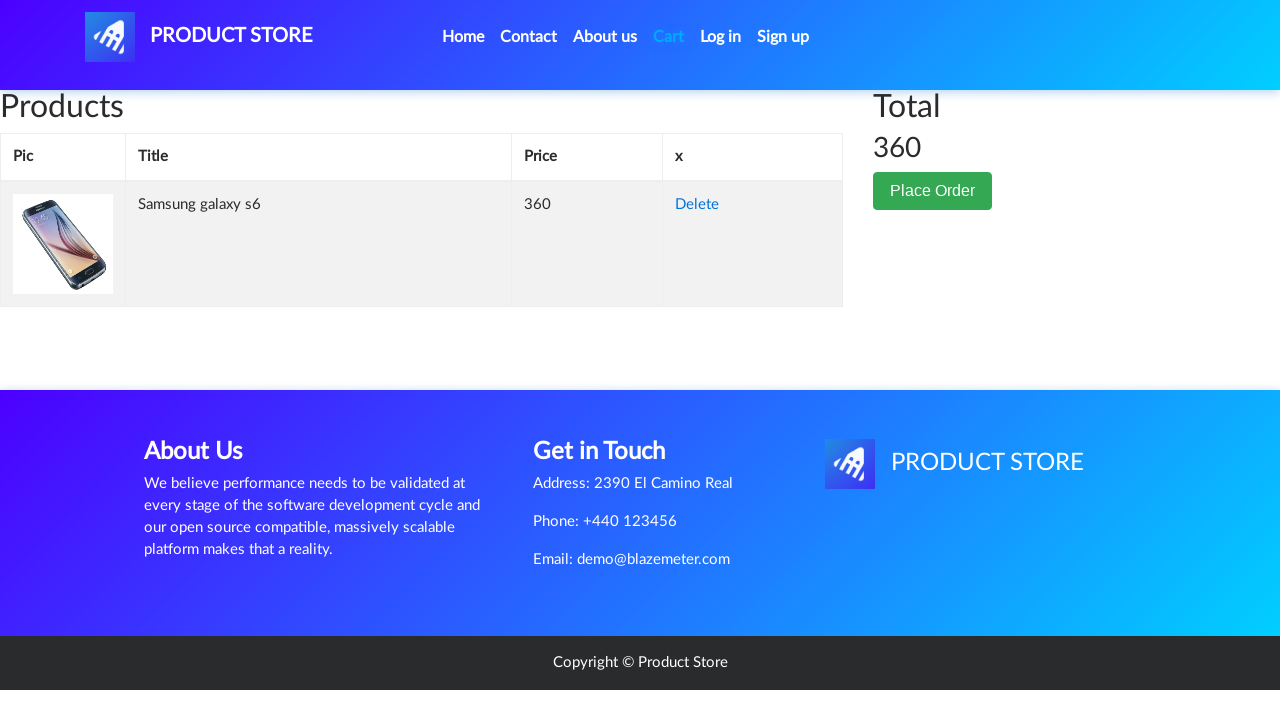

Verified cart contains 1 product(s)
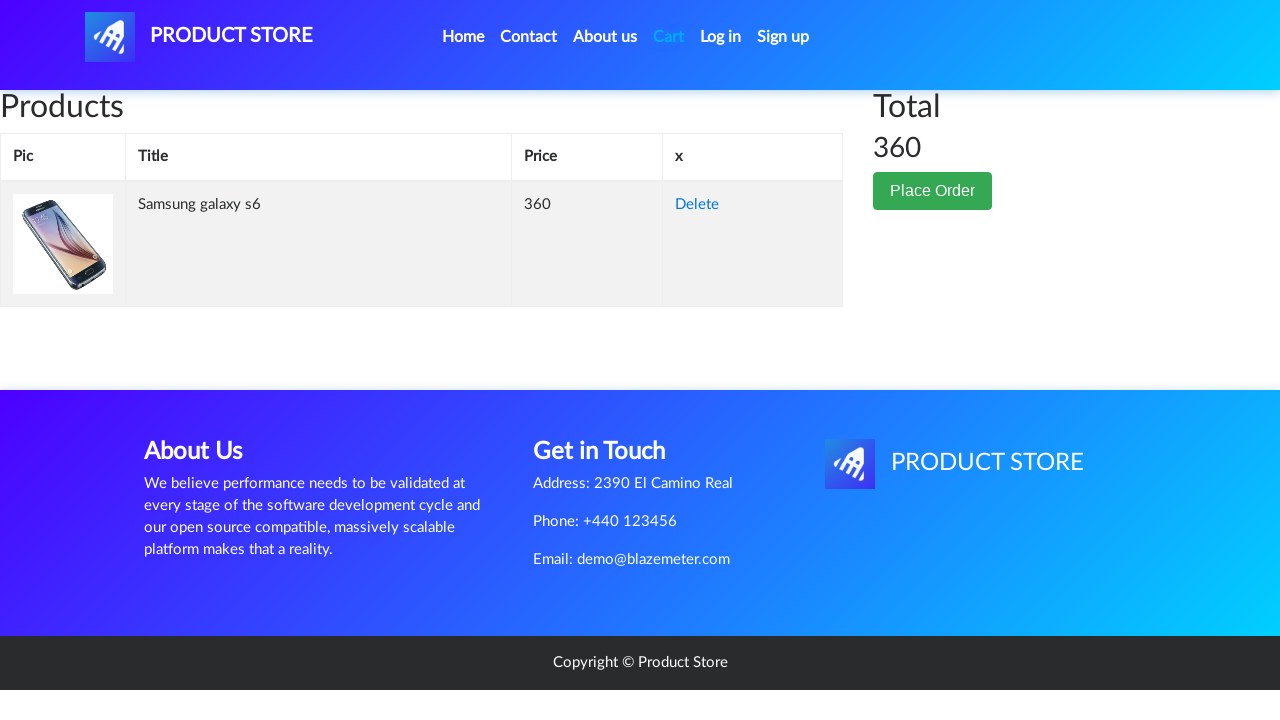

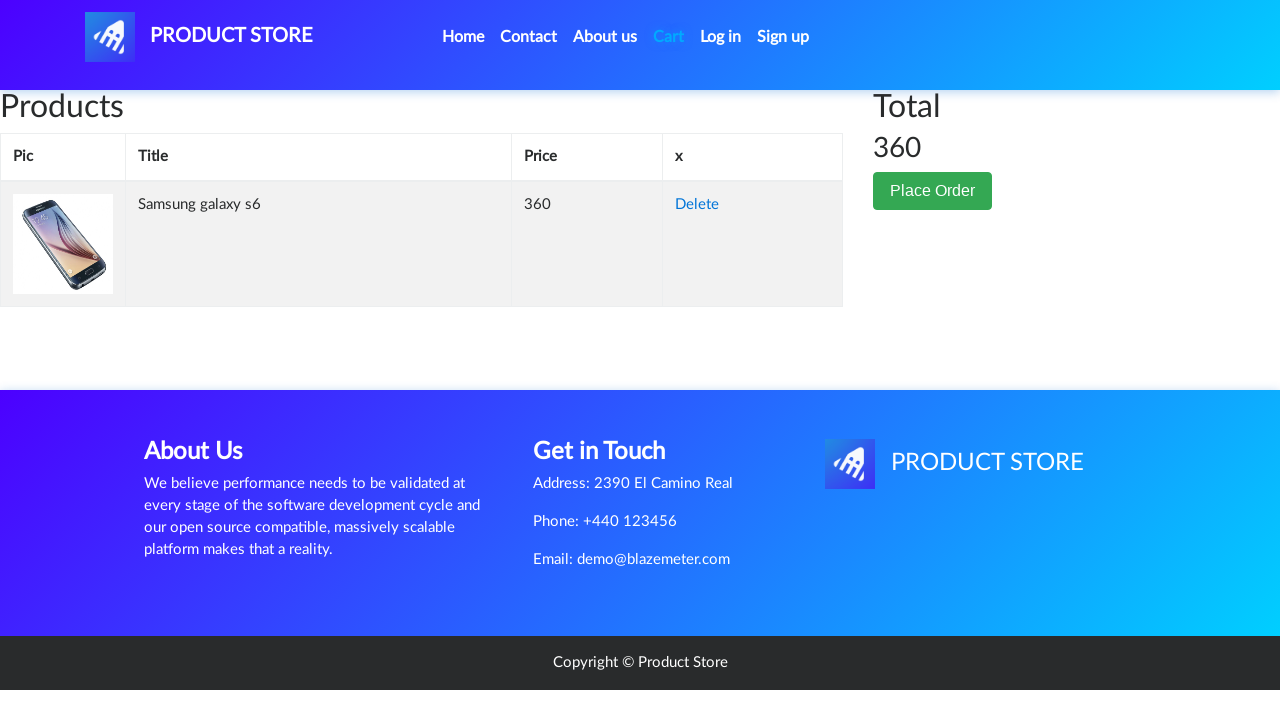